Tests user registration on ParaBank by filling out the registration form with personal details and credentials, then verifying the welcome message appears

Starting URL: https://parabank.parasoft.com/parabank/index.htm

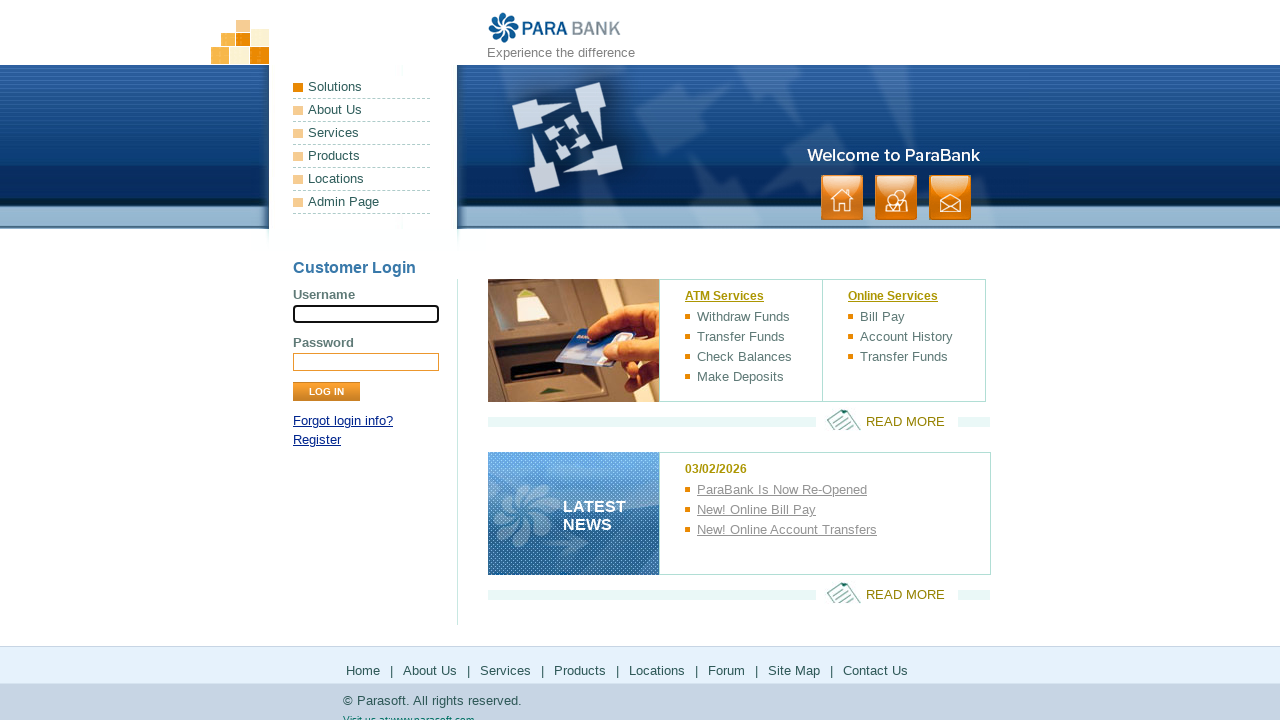

Clicked Register link at (317, 440) on text=Register
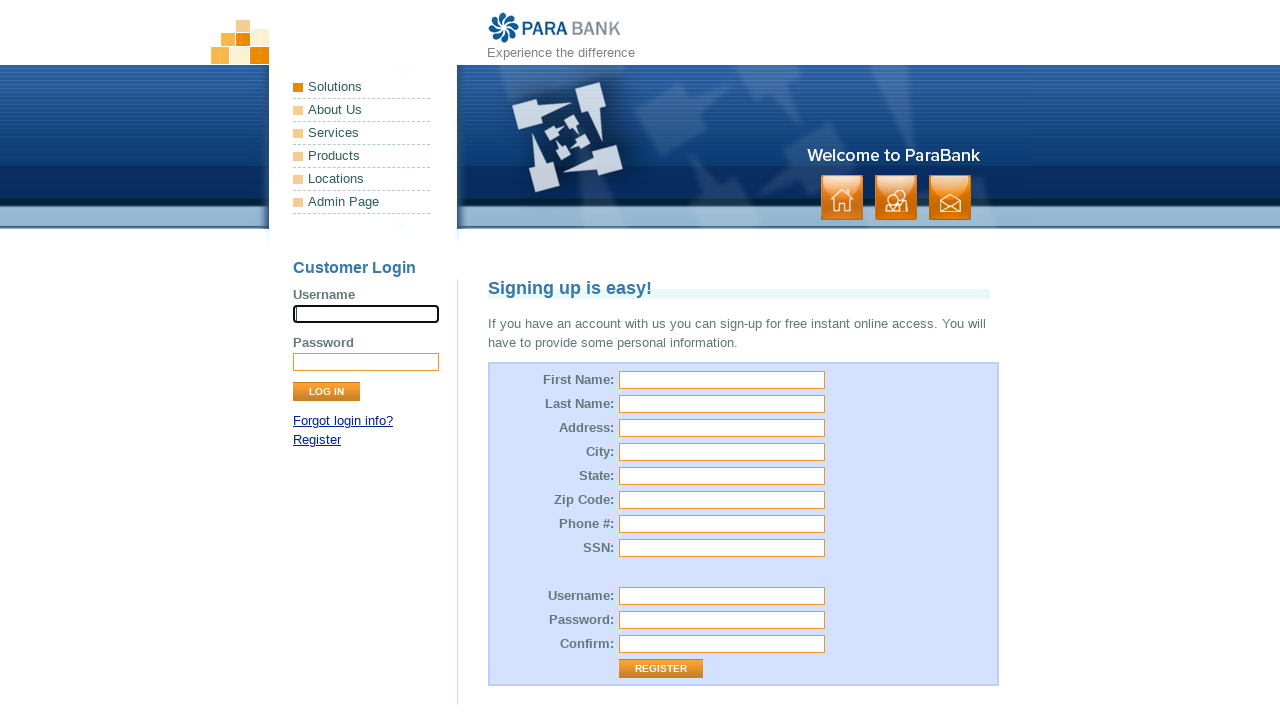

Registration form loaded and first name field is visible
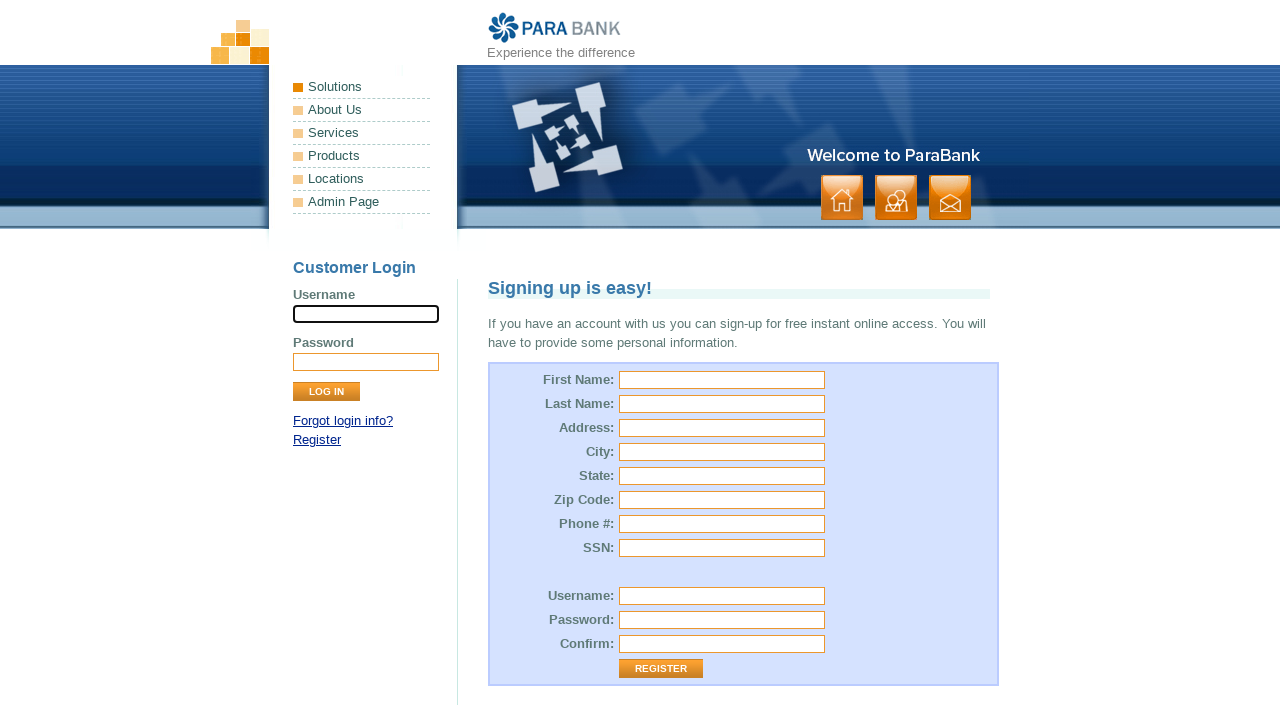

Filled first name field with 'Marcus' on #customer\.firstName
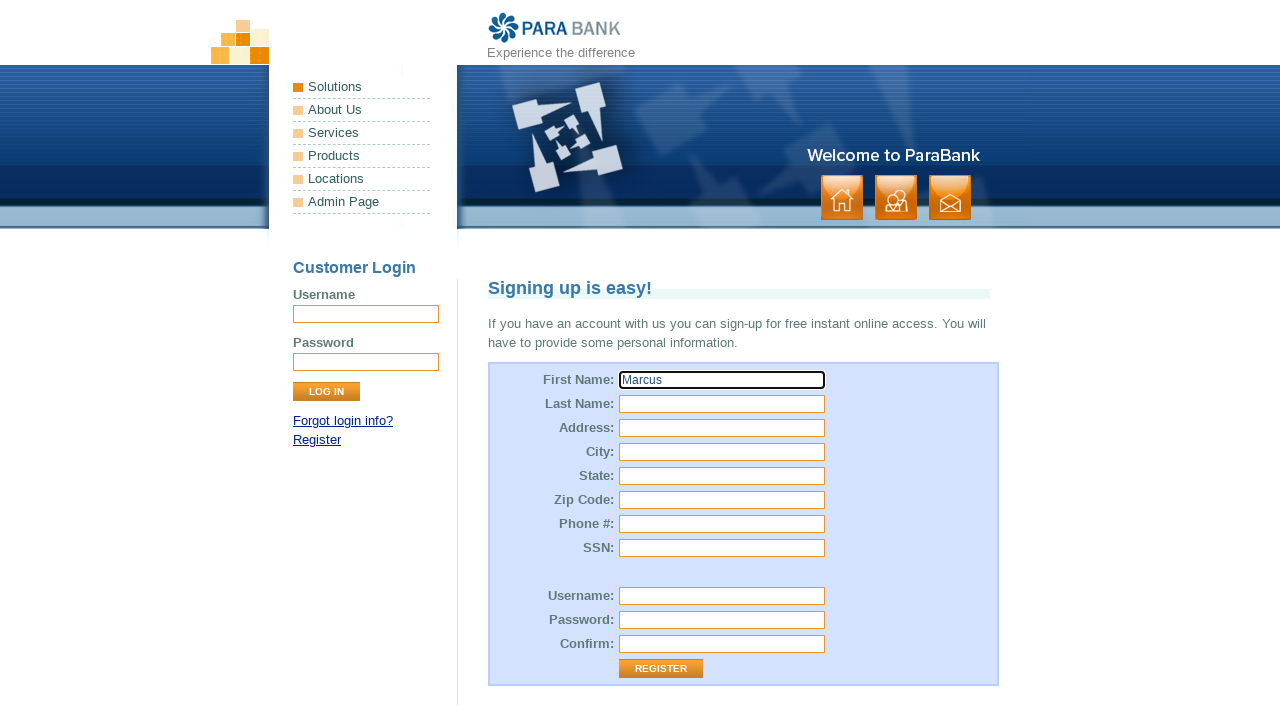

Filled last name field with 'Thompson' on #customer\.lastName
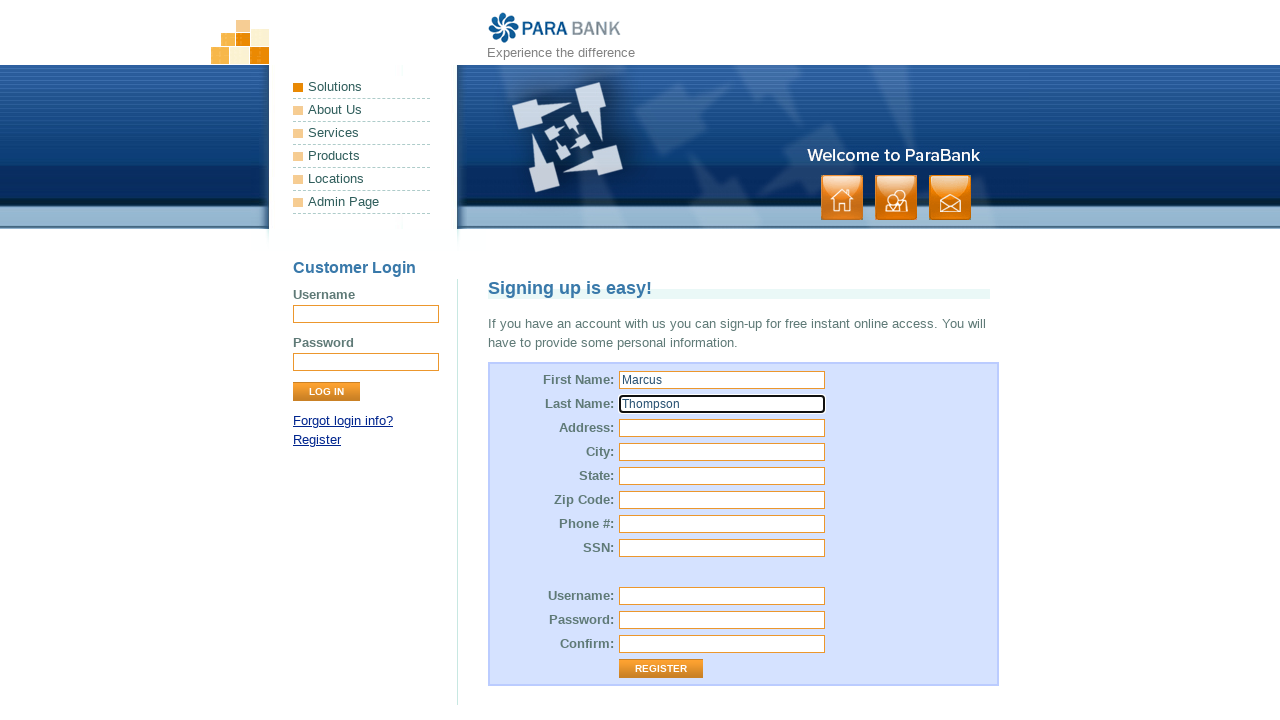

Filled street address with '456 Oak Avenue' on #customer\.address\.street
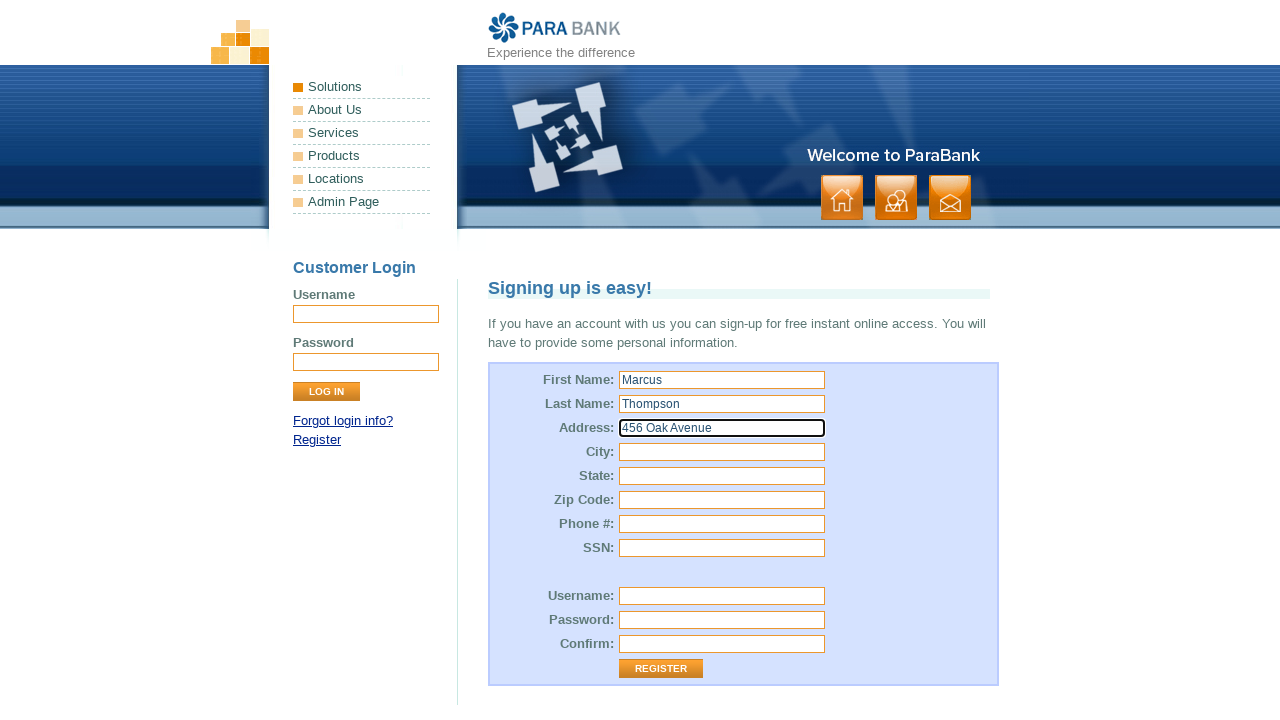

Filled city field with 'Springfield' on #customer\.address\.city
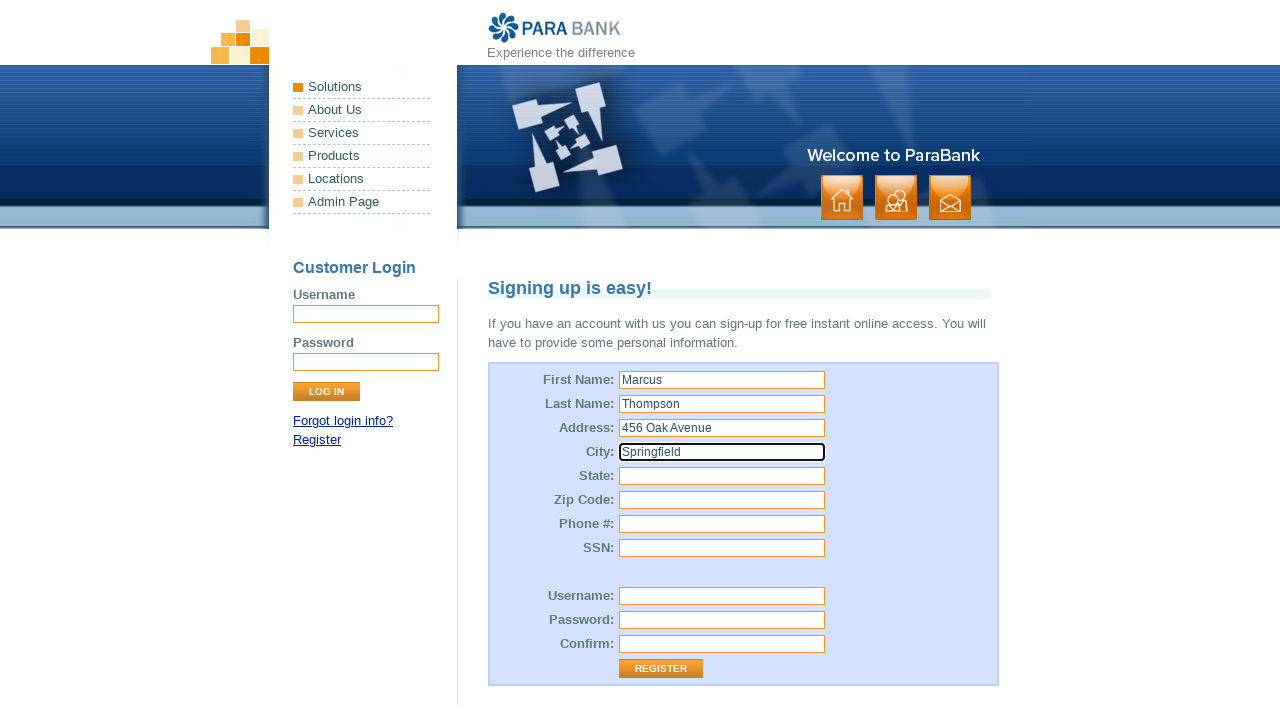

Filled state field with 'CA' on #customer\.address\.state
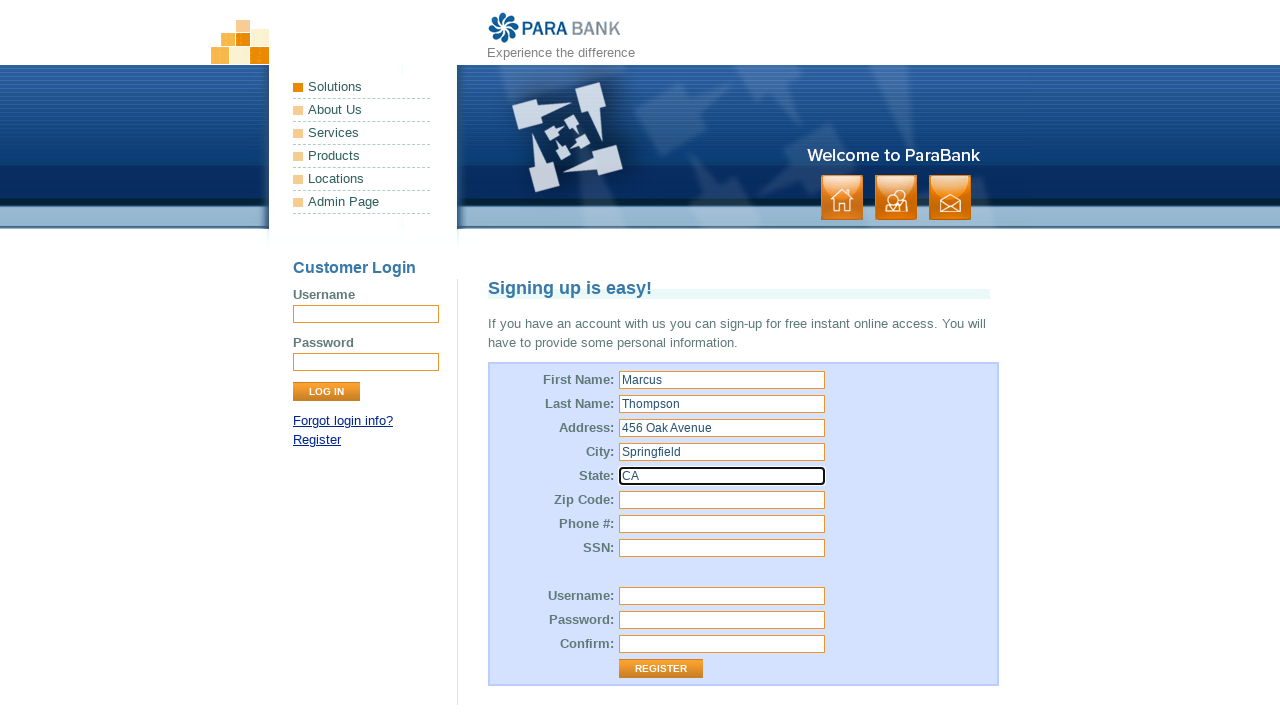

Filled zip code field with '90210' on #customer\.address\.zipCode
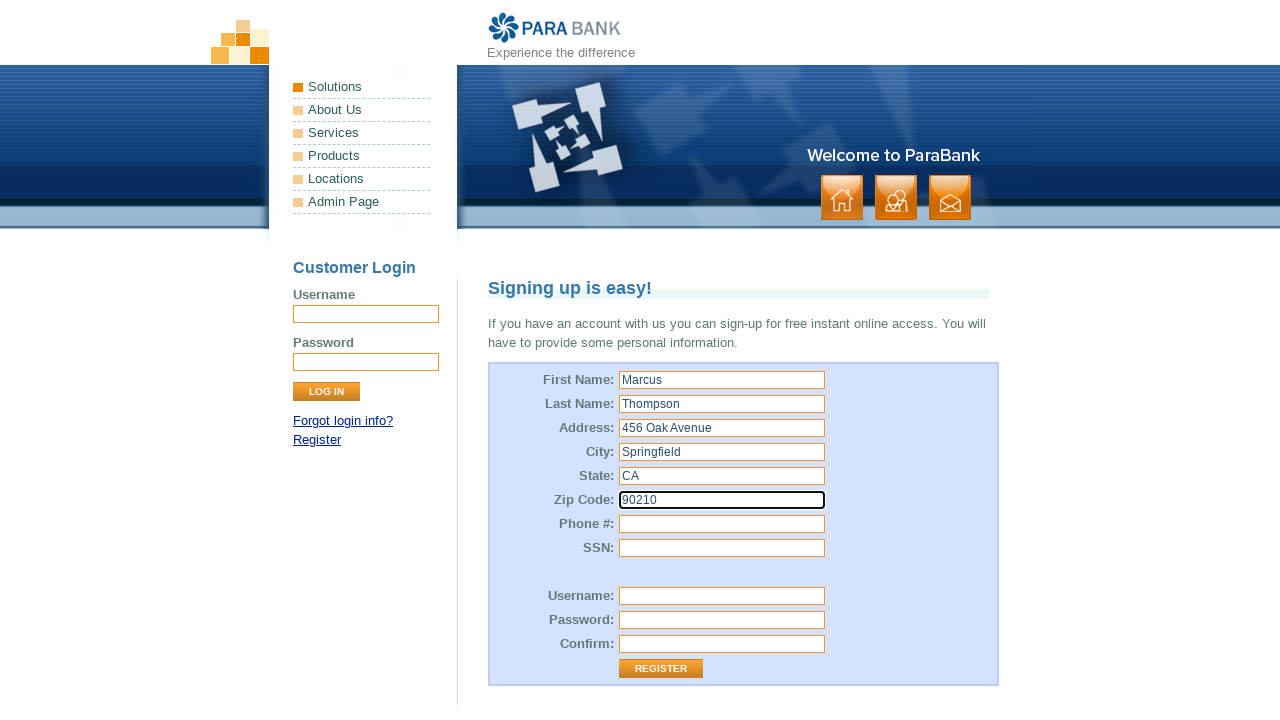

Filled phone number field with '555-8742' on #customer\.phoneNumber
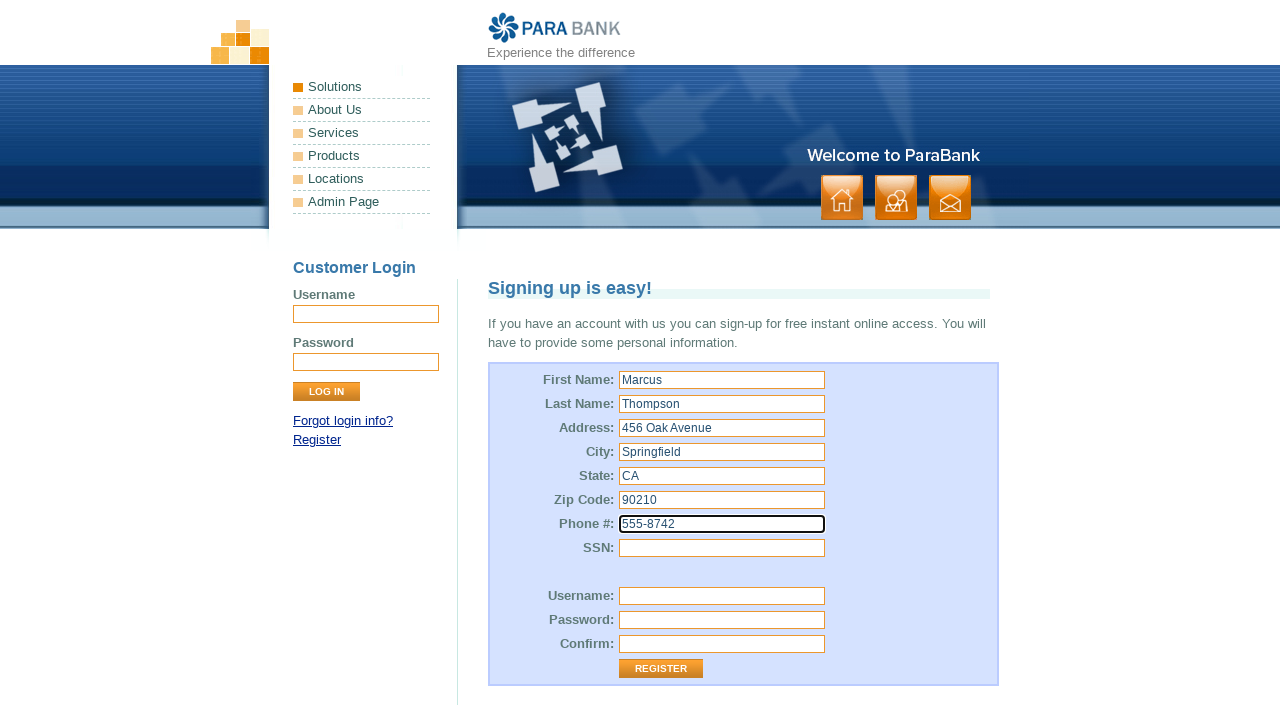

Filled SSN field with '987-65-4321' on #customer\.ssn
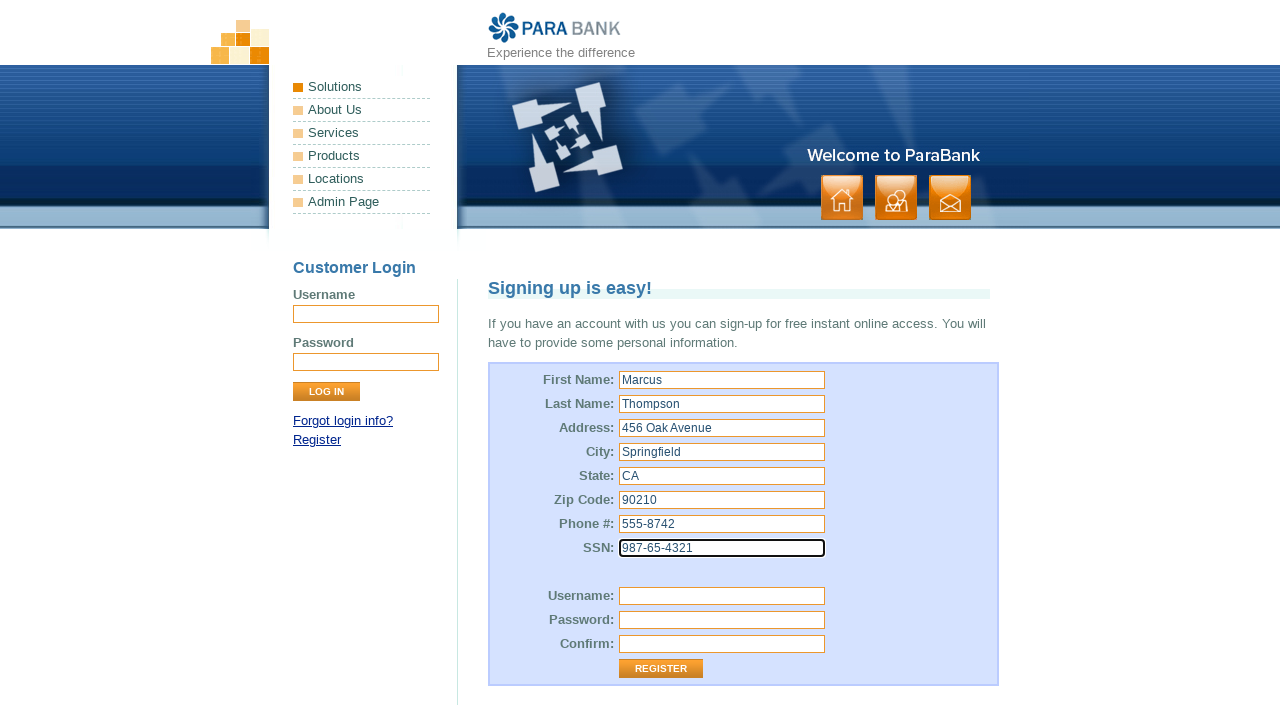

Filled username field with 'testuser_marcus_2024' on #customer\.username
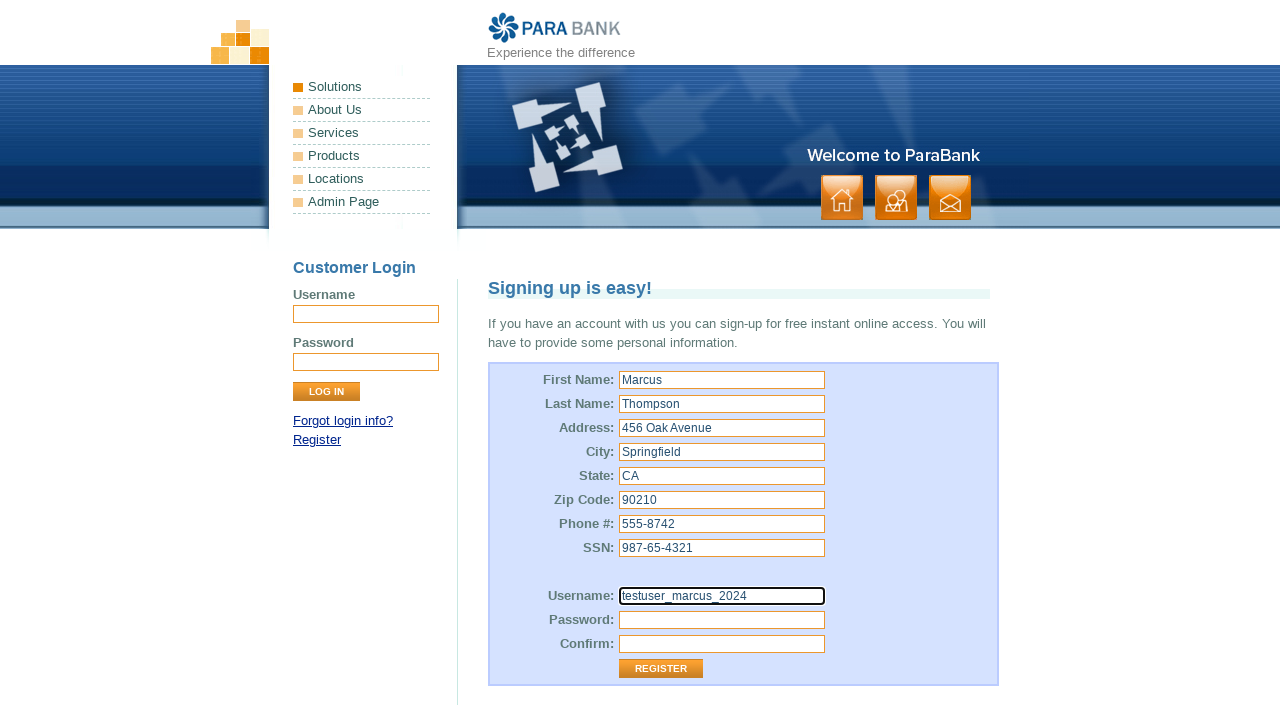

Filled password field with 'SecurePass456' on #customer\.password
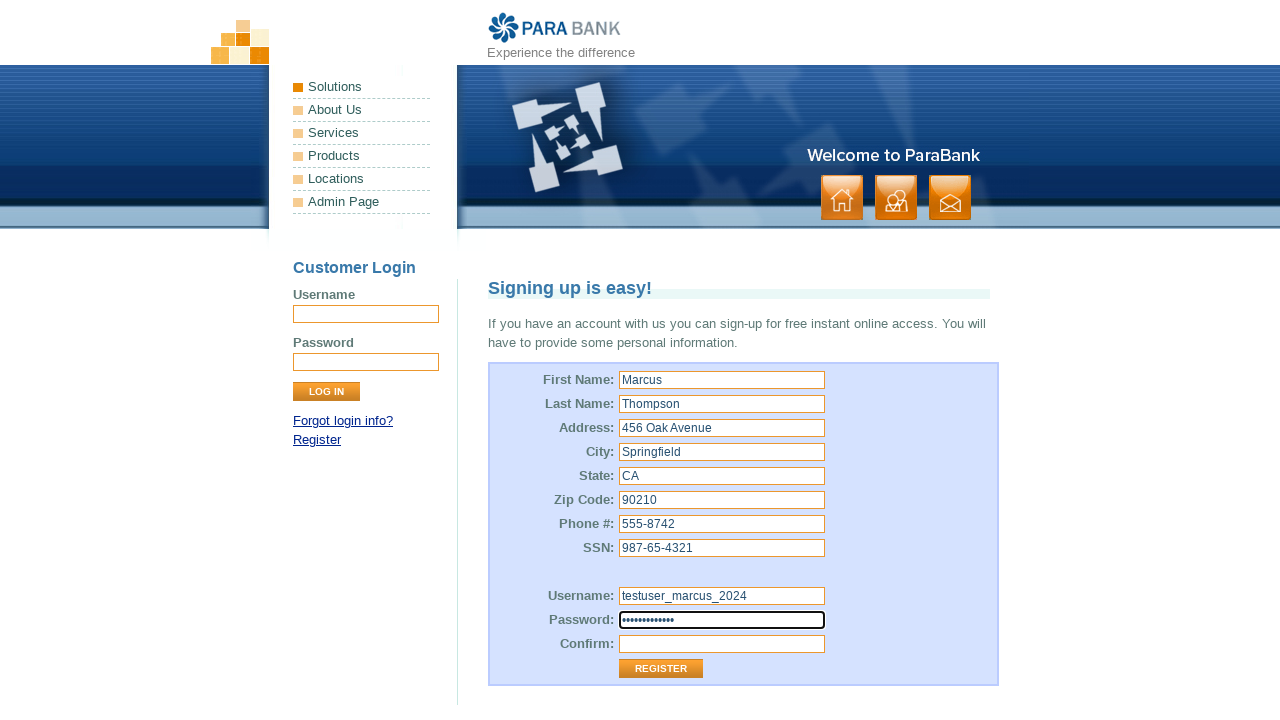

Filled repeated password field with 'SecurePass456' on #repeatedPassword
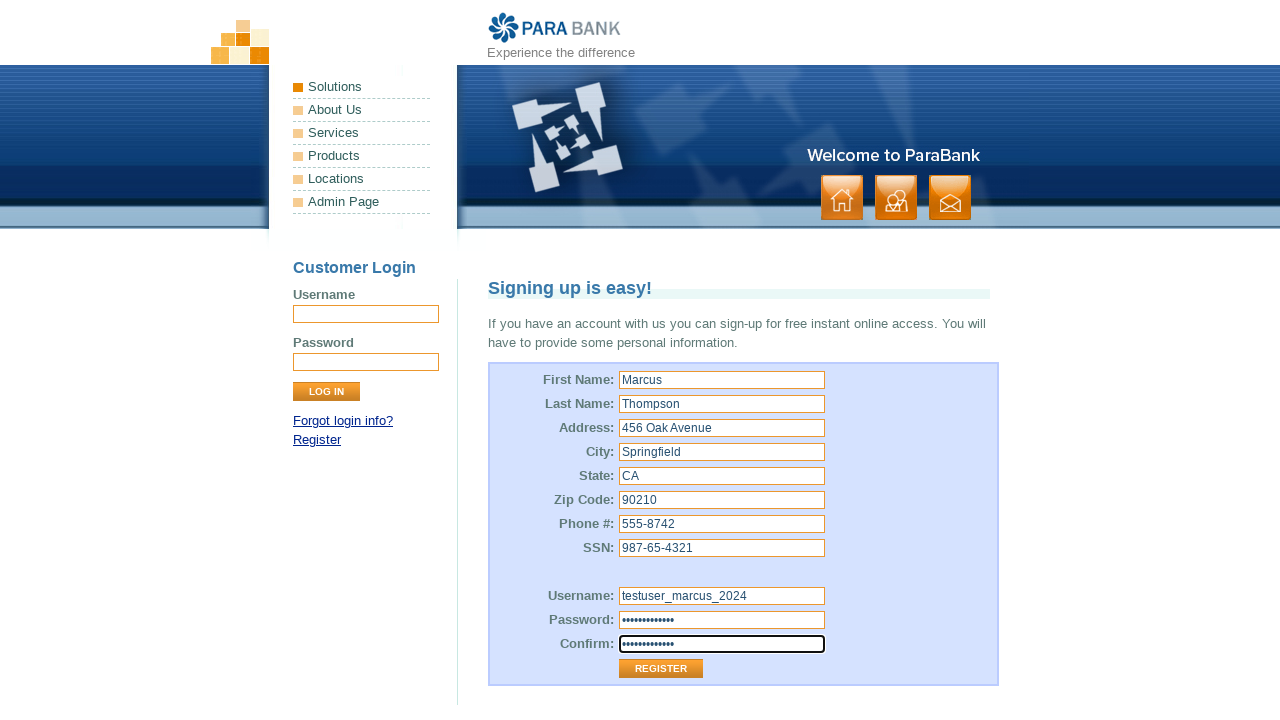

Clicked Register button to submit the registration form at (661, 669) on input[value='Register']
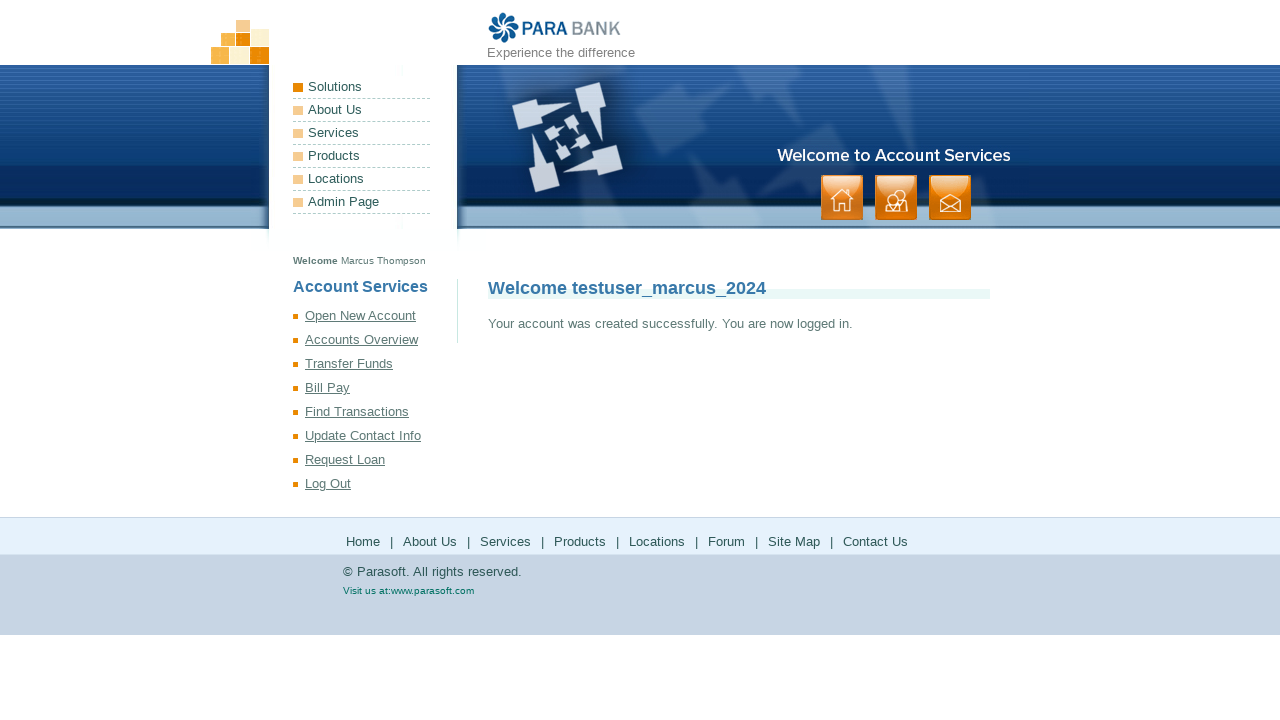

Registration success page loaded with welcome message visible
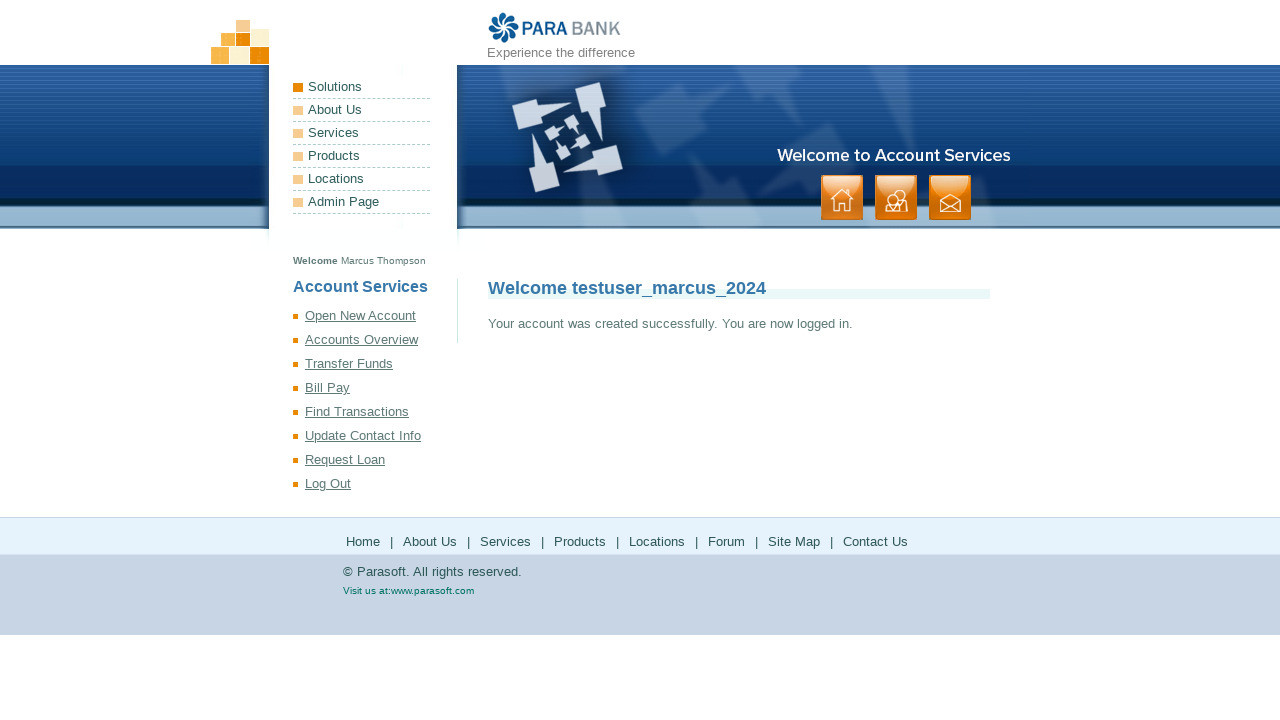

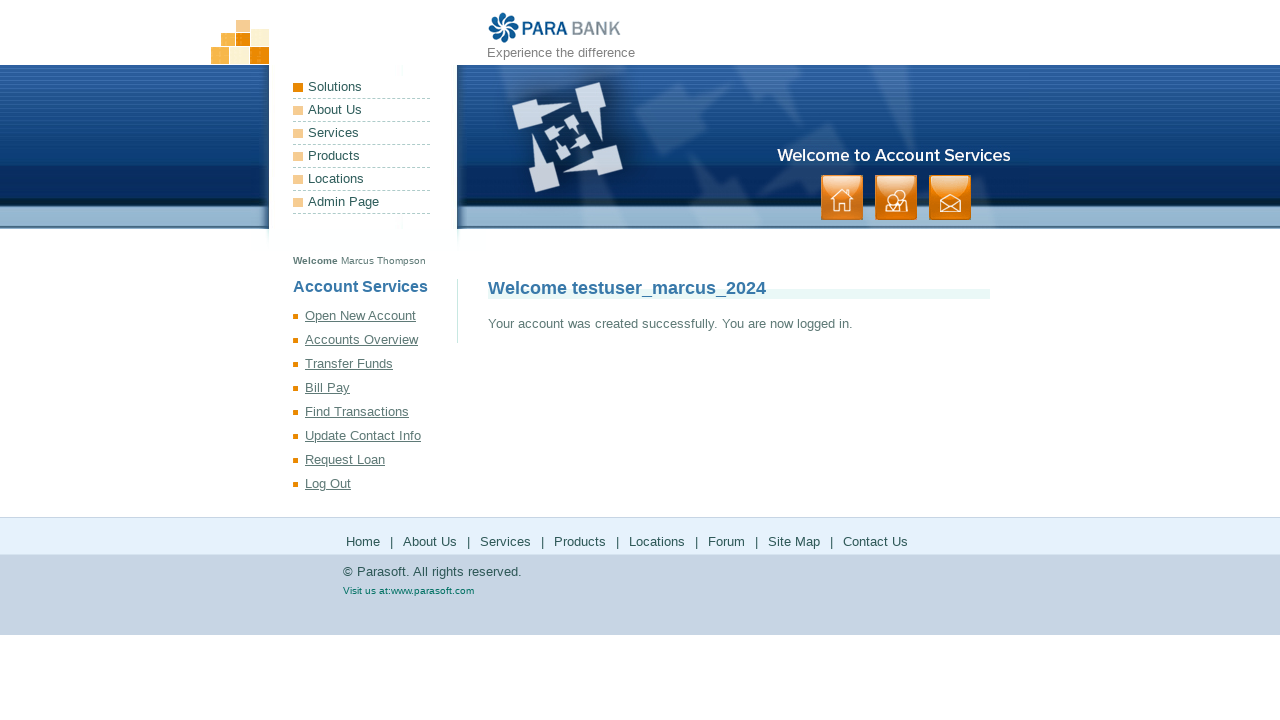